Navigates to West River Carpets website, collects all internal links, and visits each one to verify that page titles contain the expected location name for SEO compliance testing.

Starting URL: https://westrivercarpets.com/

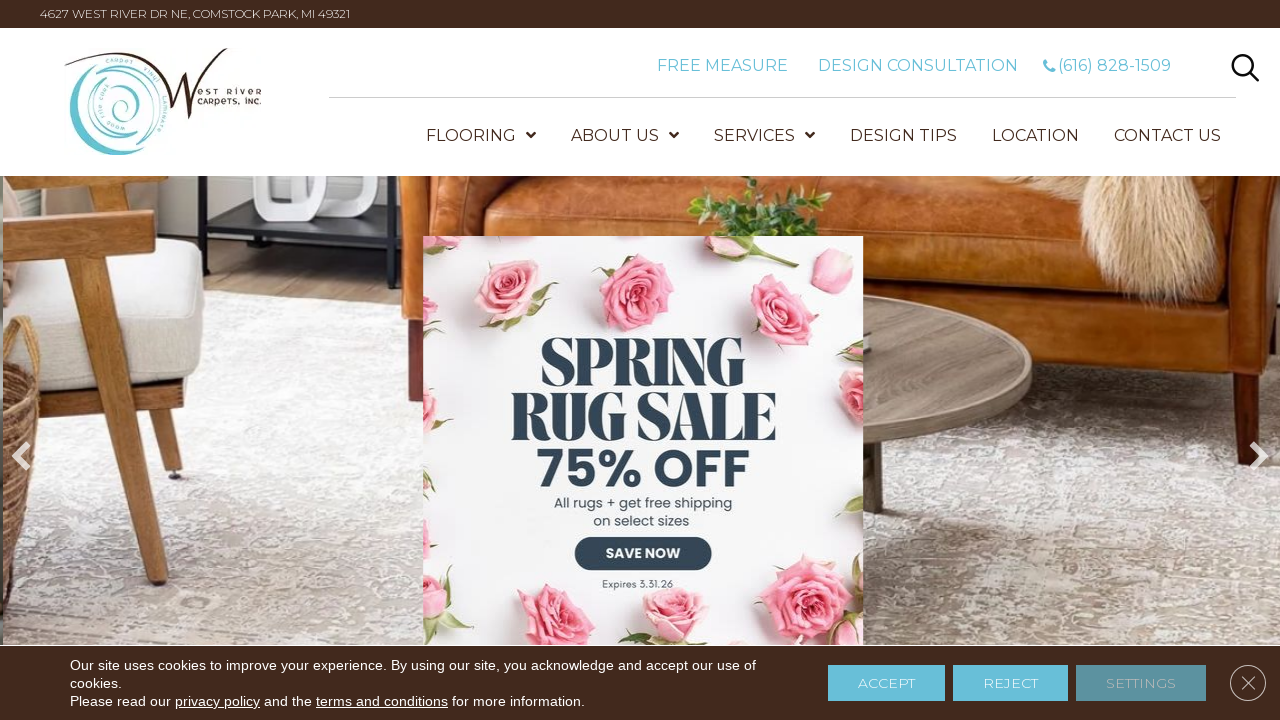

Navigated to West River Carpets website
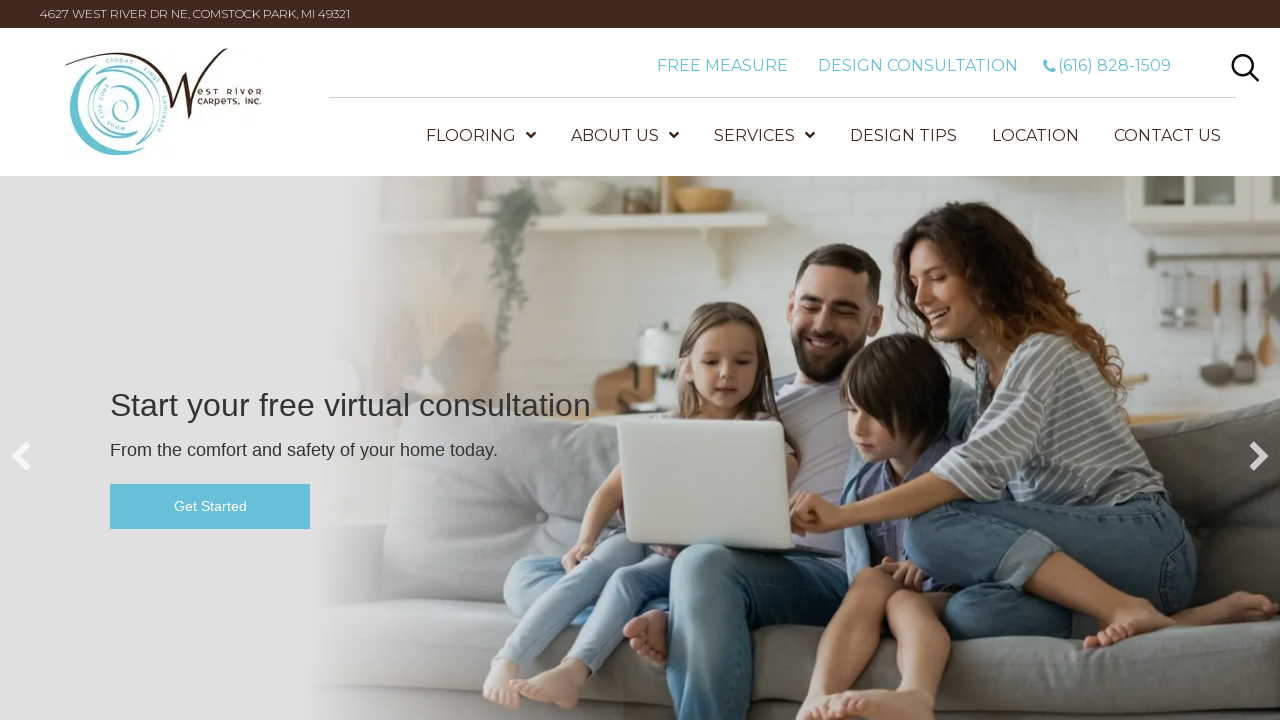

Waited for page to load (domcontentloaded)
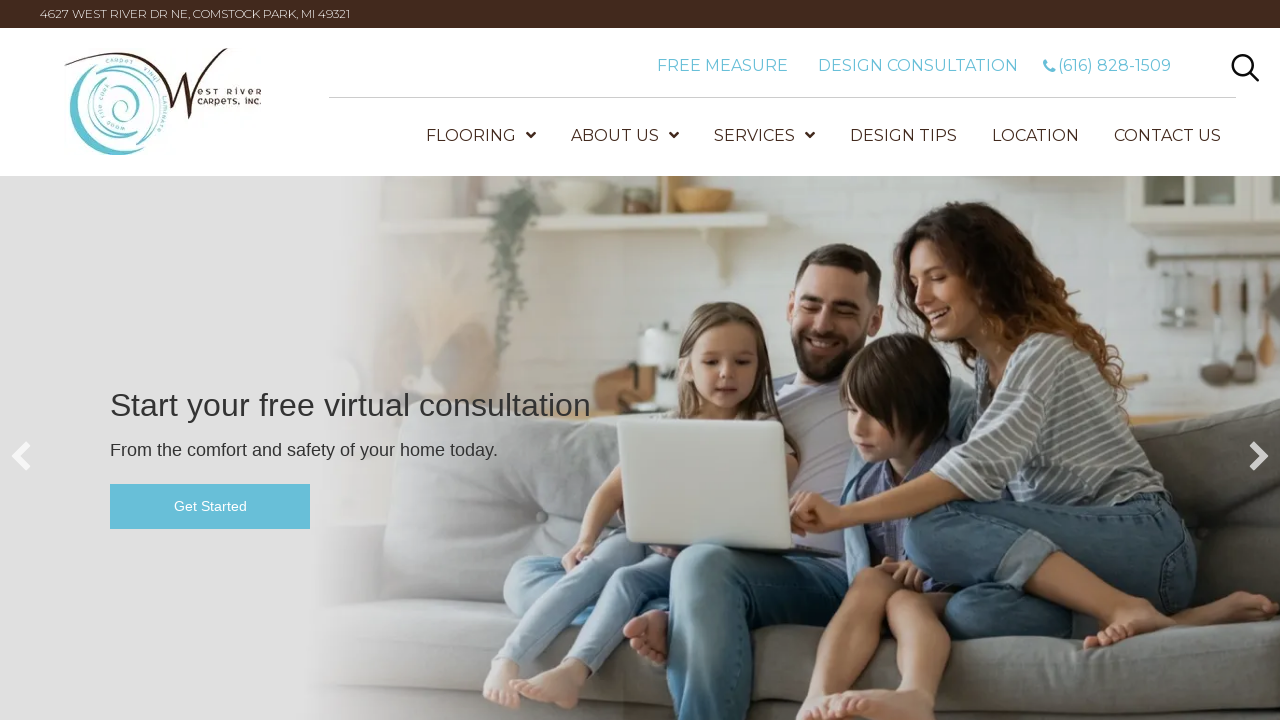

Found 156 total anchor tags on the page
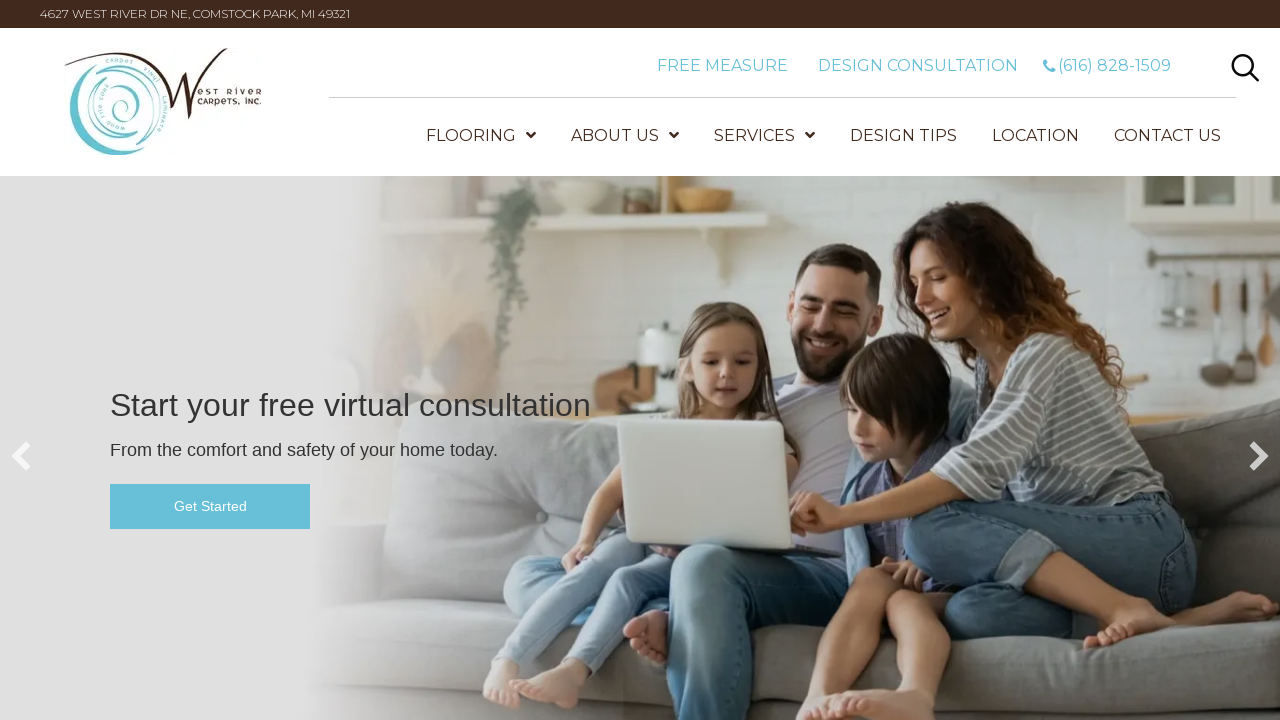

Collected 0 unique internal links
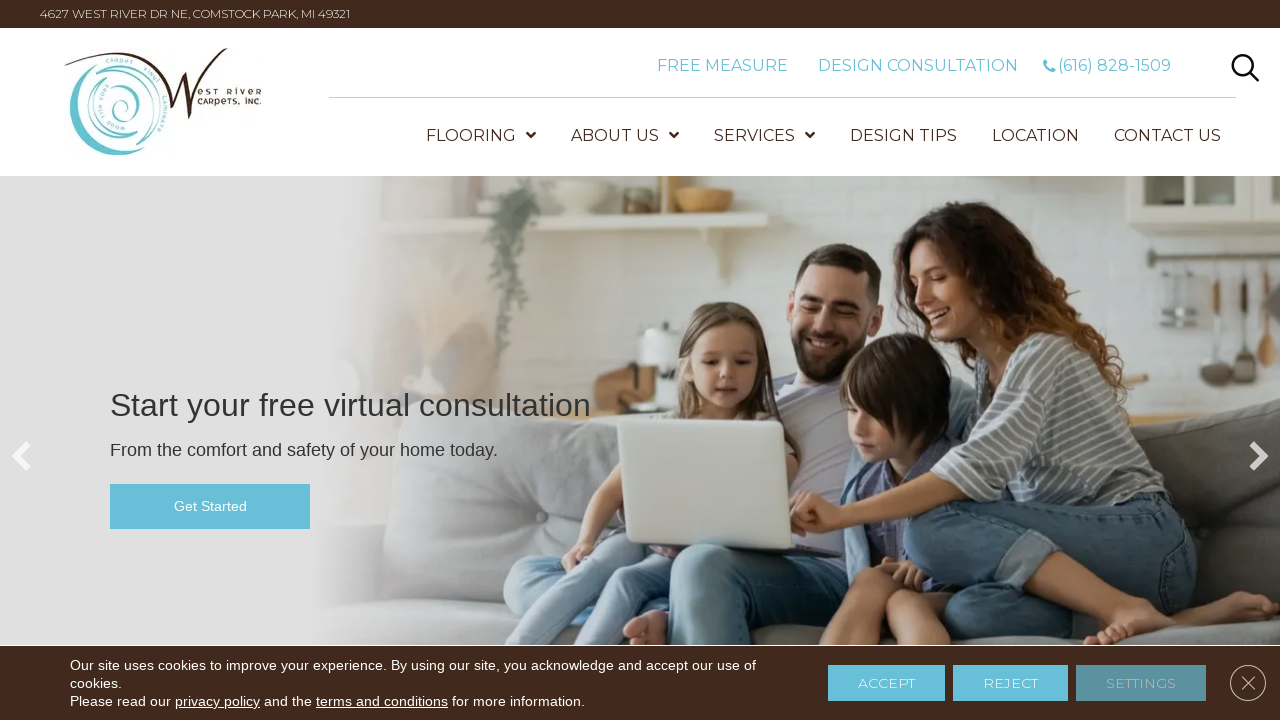

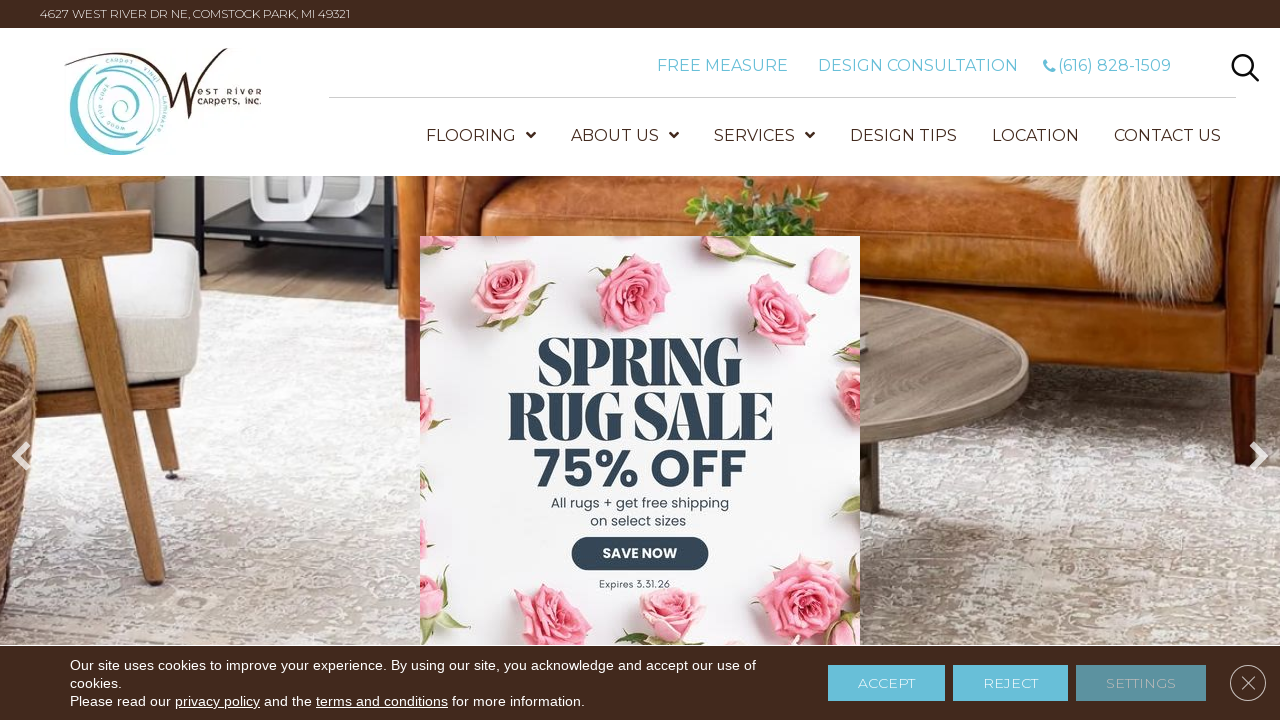